Tests the Tesco recipe finder by entering multiple ingredients in the search form and verifying that recipe results are displayed

Starting URL: https://realfood.tesco.com/what-can-i-make-with.html

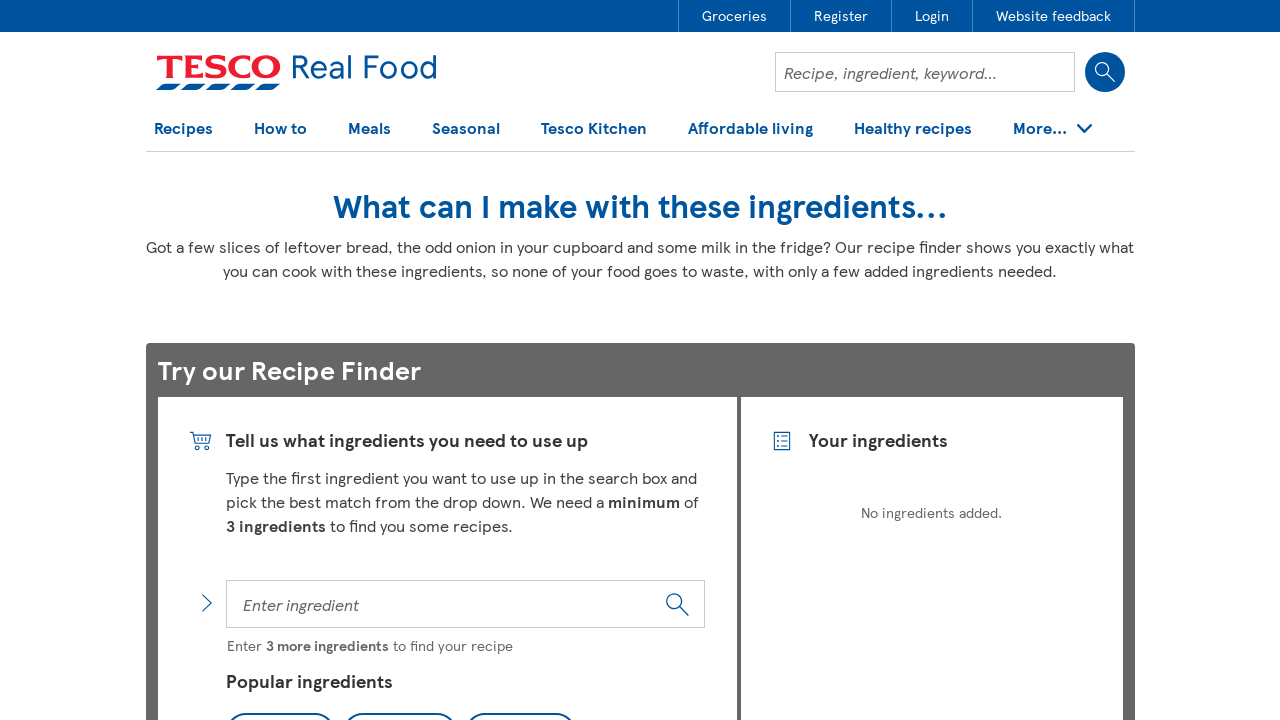

Autocomplete element loaded
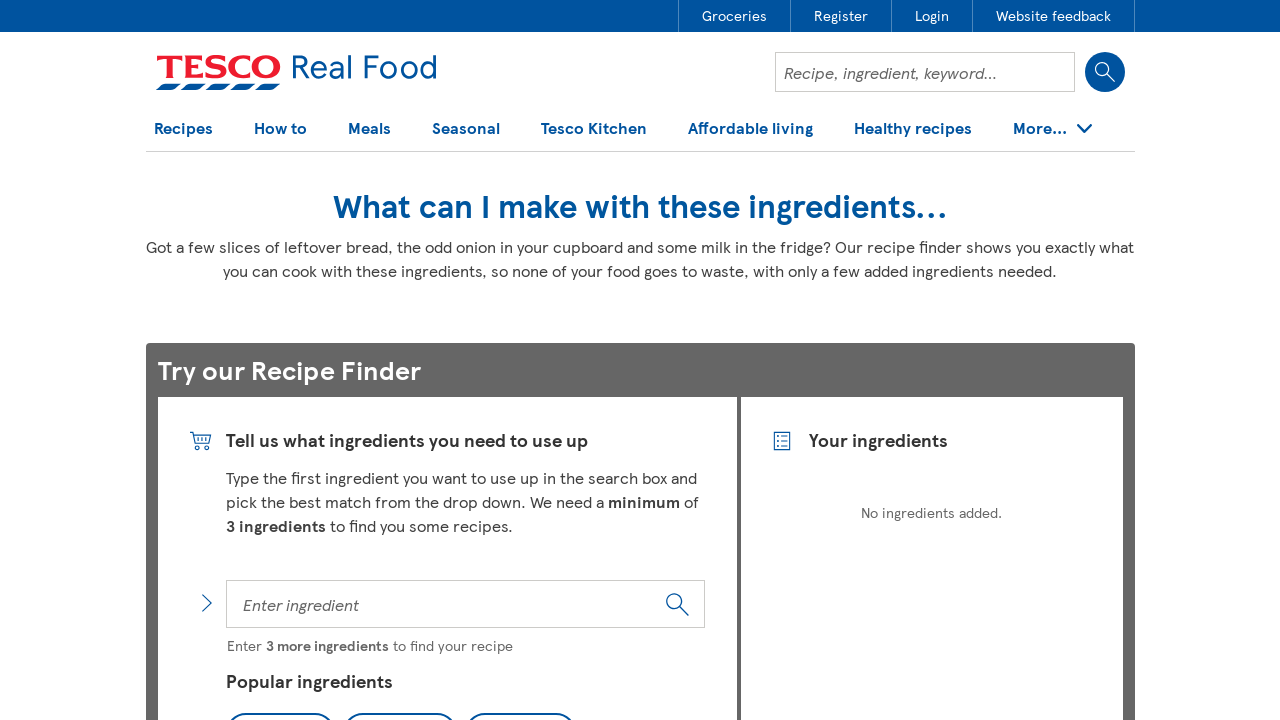

Located search input field
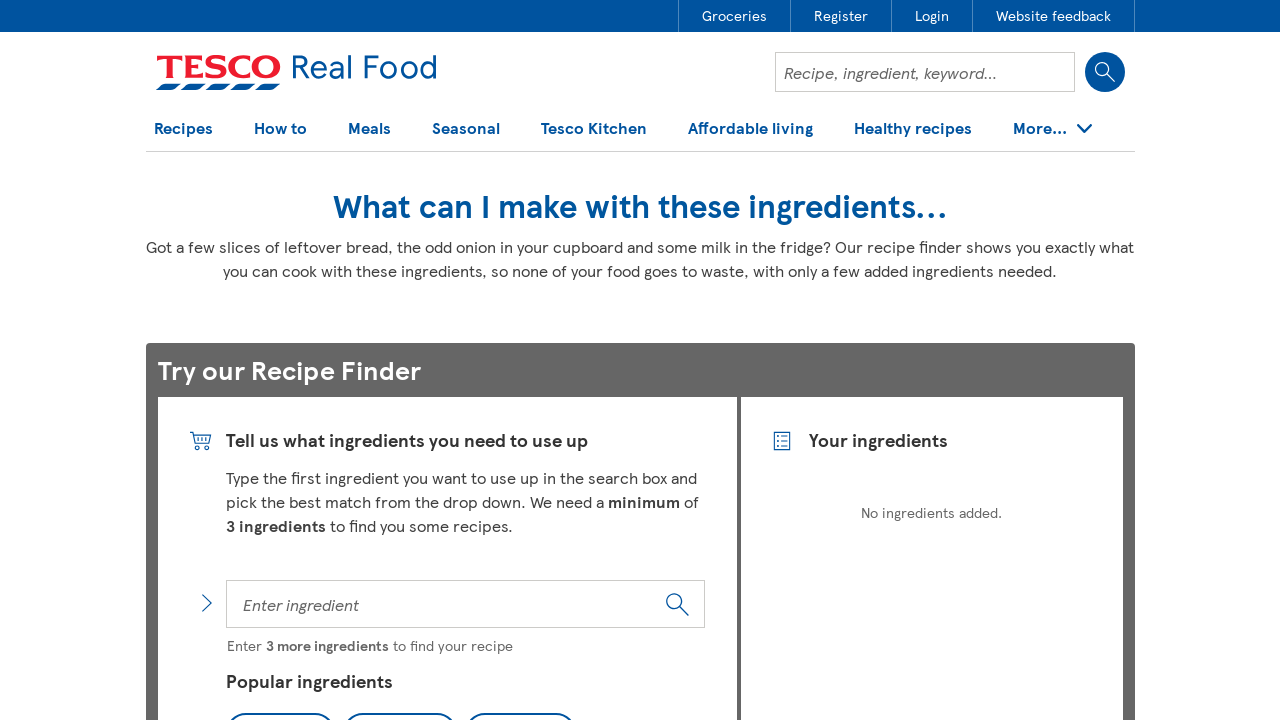

Clicked search input field at (465, 604) on xpath=//*[@id="ddl-recipe-finder"]/main/div[1]/div[1]/form//input >> nth=0
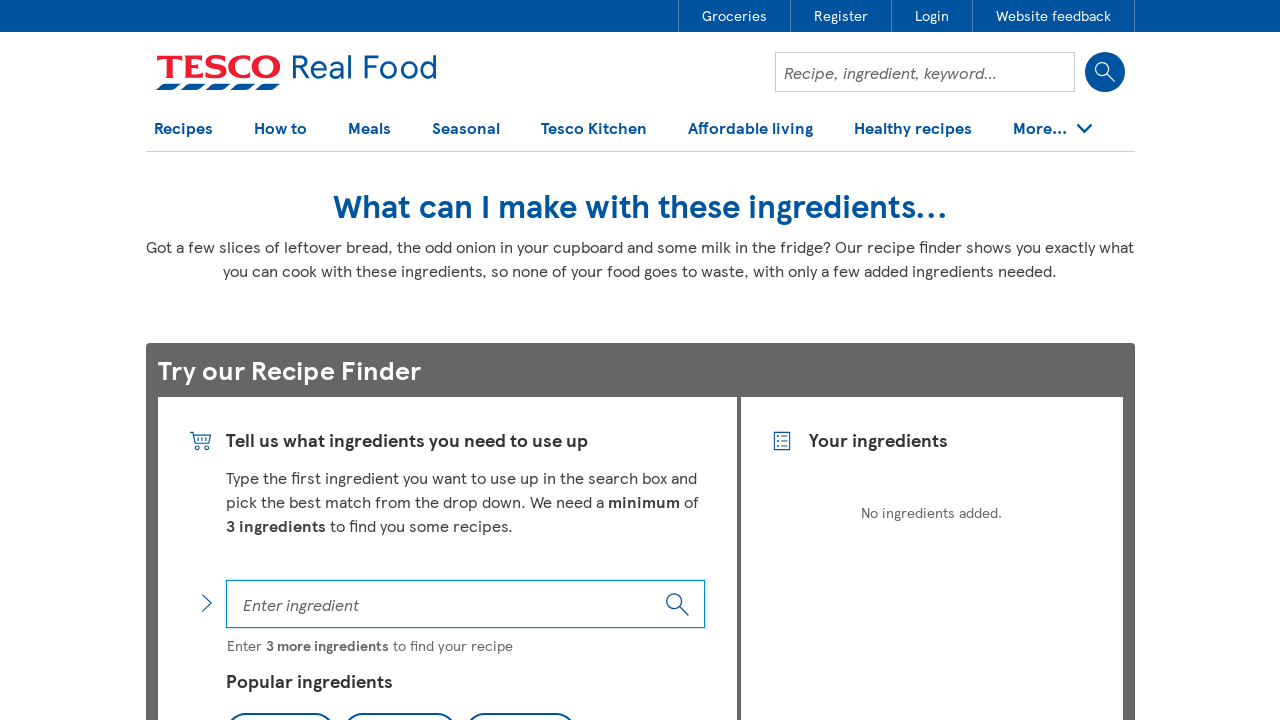

Entered ingredient 'chicken' in search field on xpath=//*[@id="ddl-recipe-finder"]/main/div[1]/div[1]/form//input >> nth=0
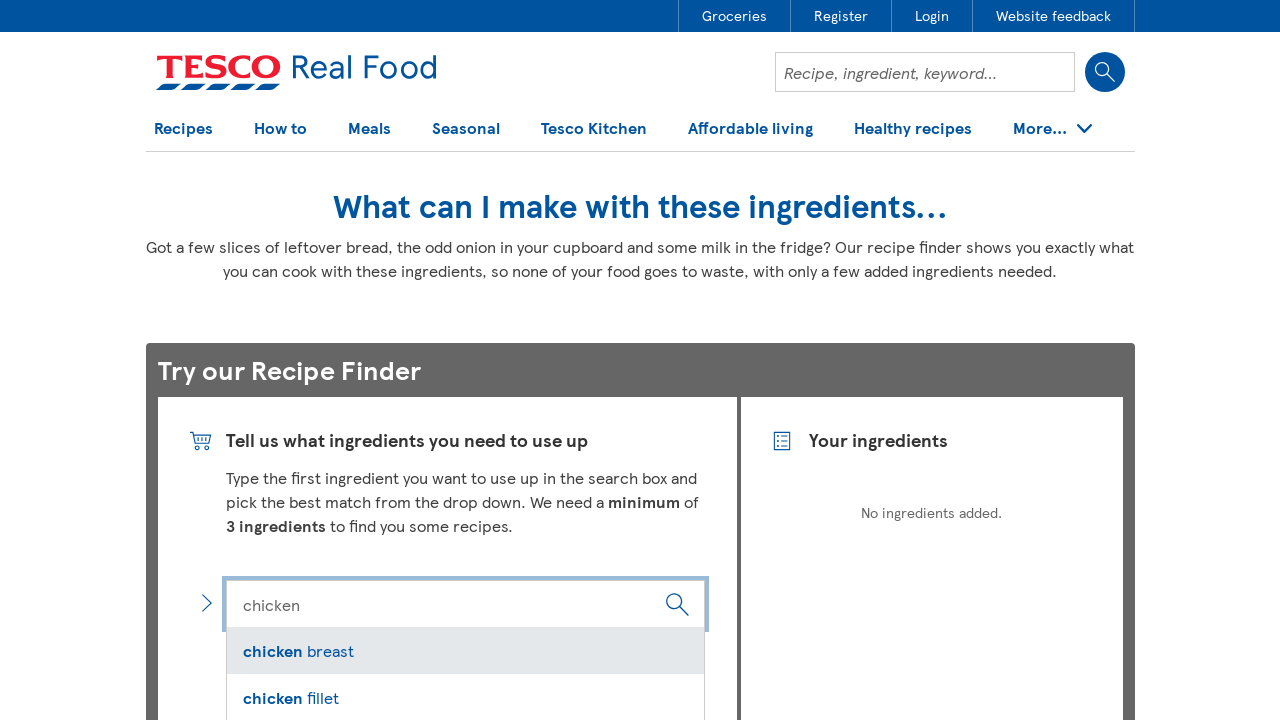

Pressed Enter to add ingredient 'chicken' on xpath=//*[@id="ddl-recipe-finder"]/main/div[1]/div[1]/form//input >> nth=0
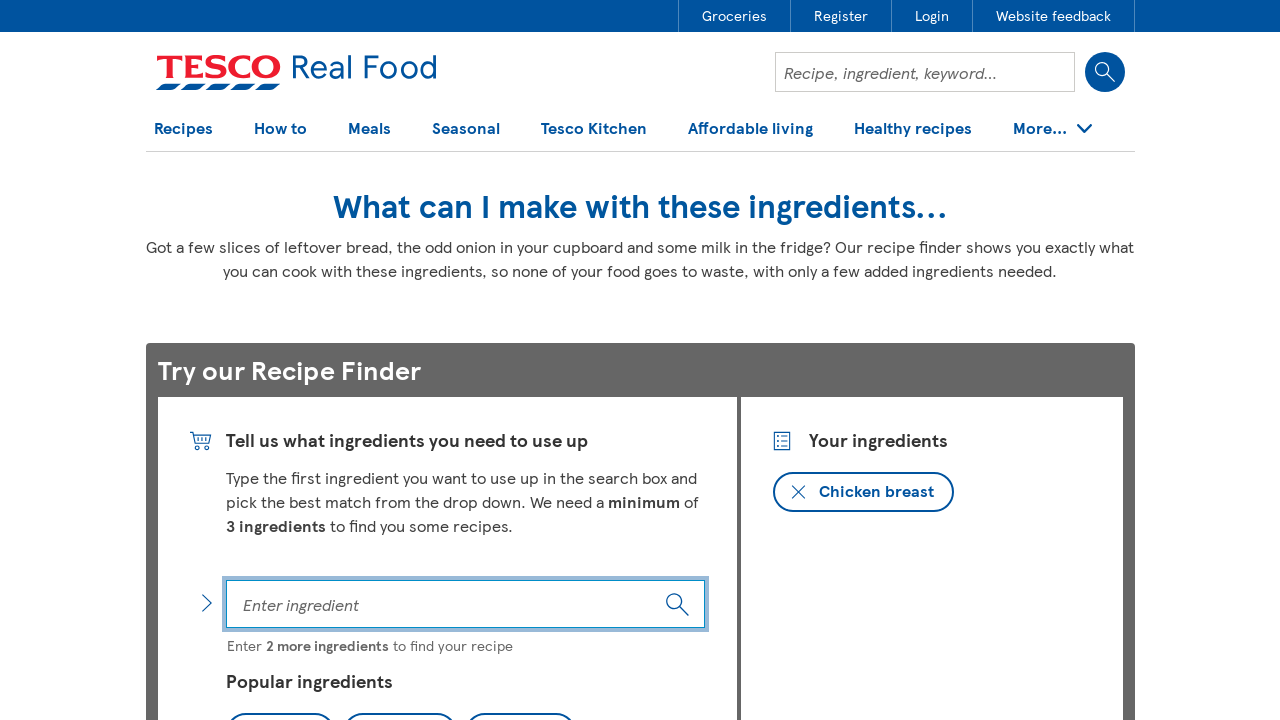

Waited 1 second before next ingredient
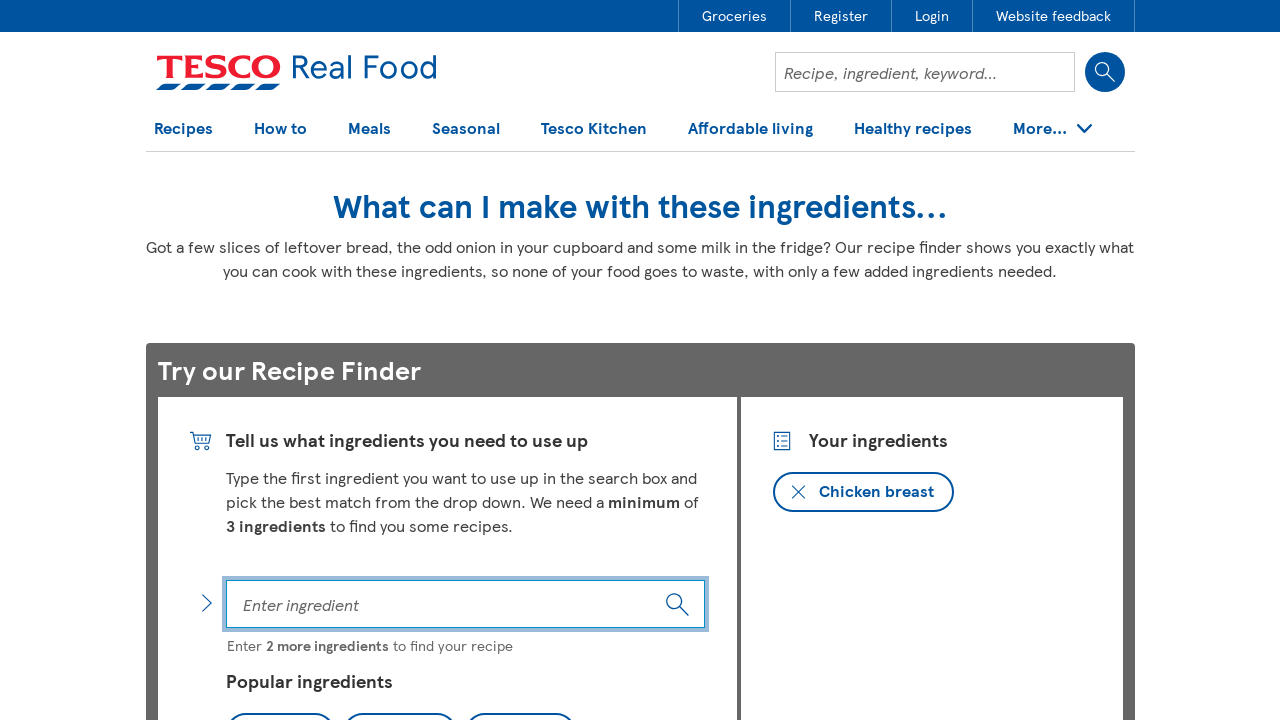

Clicked search input field at (465, 604) on xpath=//*[@id="ddl-recipe-finder"]/main/div[1]/div[1]/form//input >> nth=0
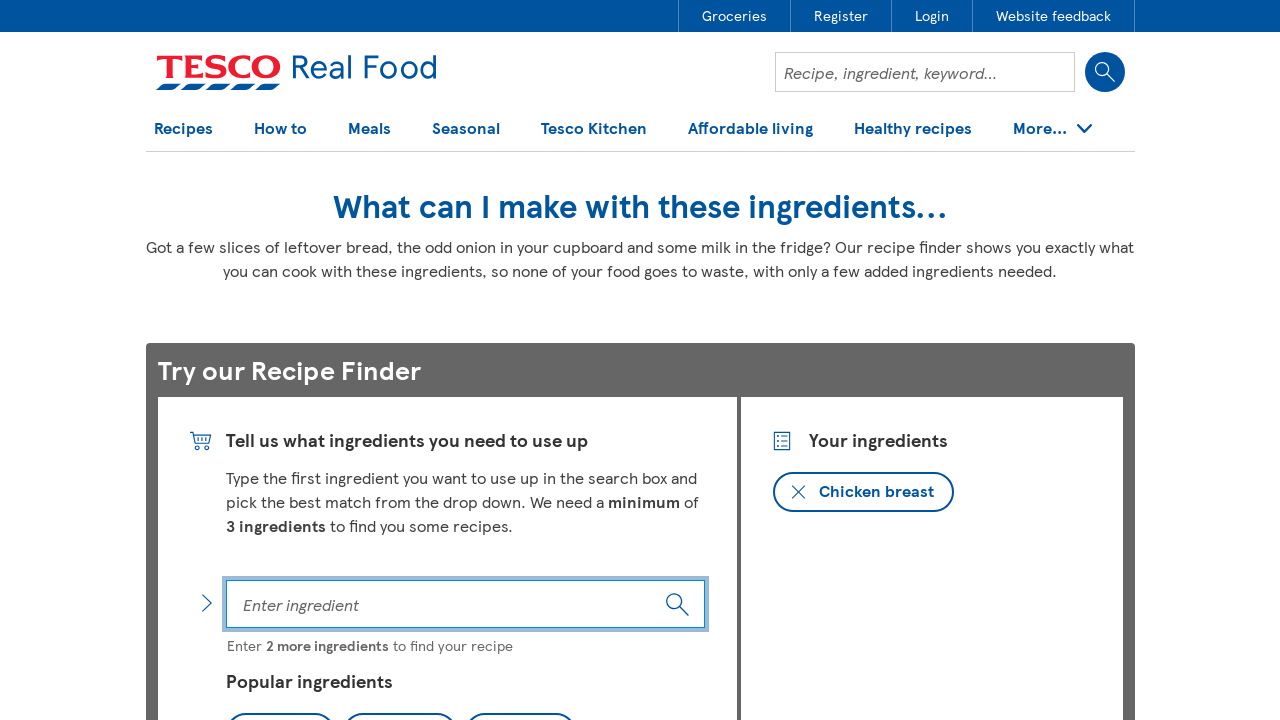

Entered ingredient 'tomatoes' in search field on xpath=//*[@id="ddl-recipe-finder"]/main/div[1]/div[1]/form//input >> nth=0
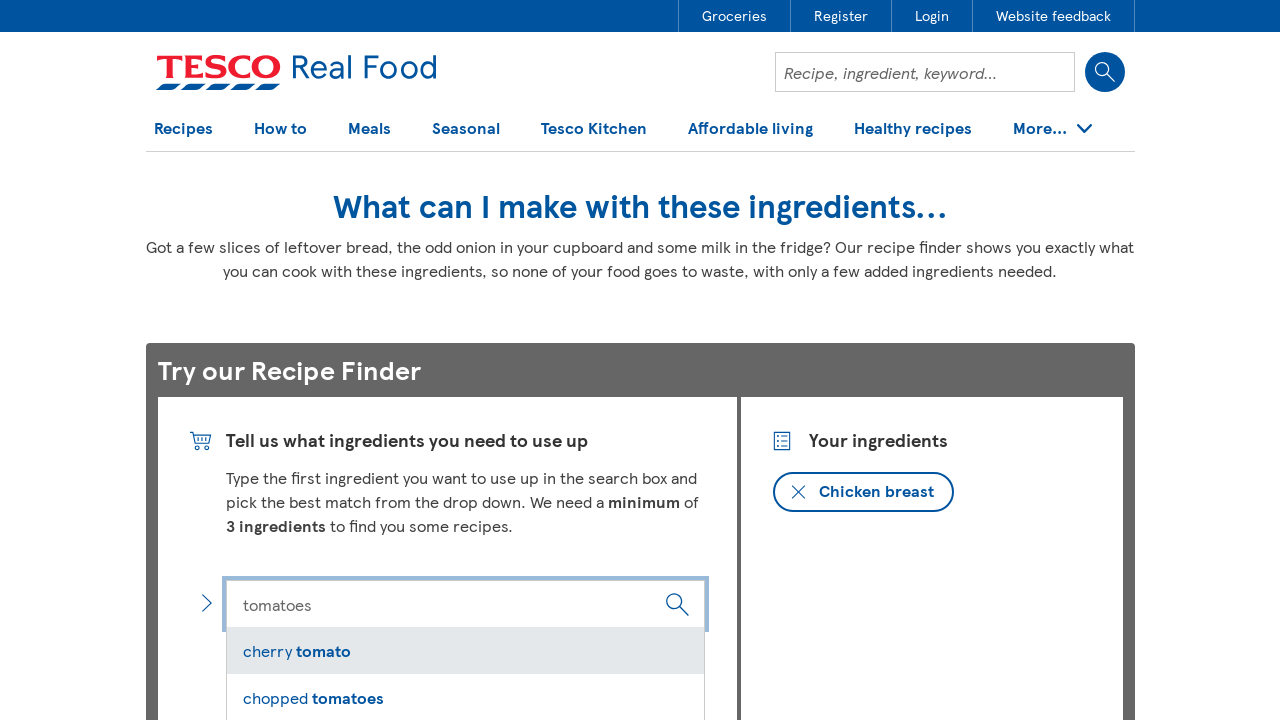

Pressed Enter to add ingredient 'tomatoes' on xpath=//*[@id="ddl-recipe-finder"]/main/div[1]/div[1]/form//input >> nth=0
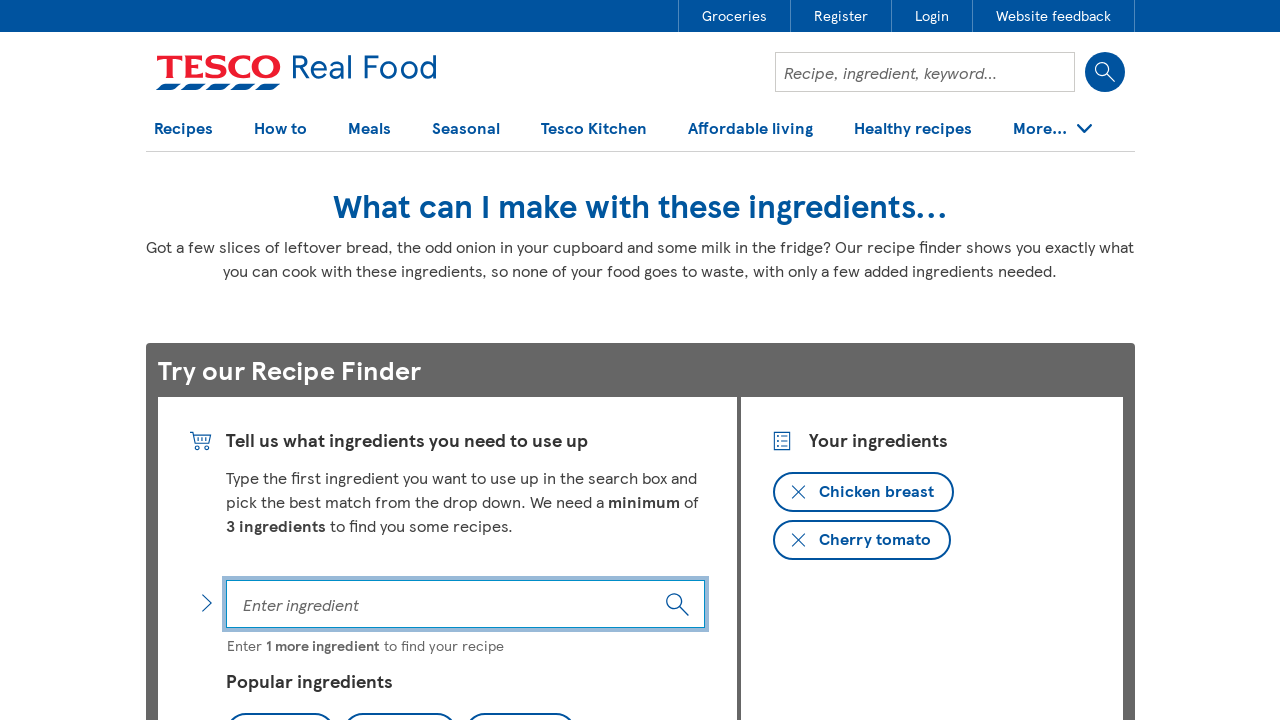

Waited 1 second before next ingredient
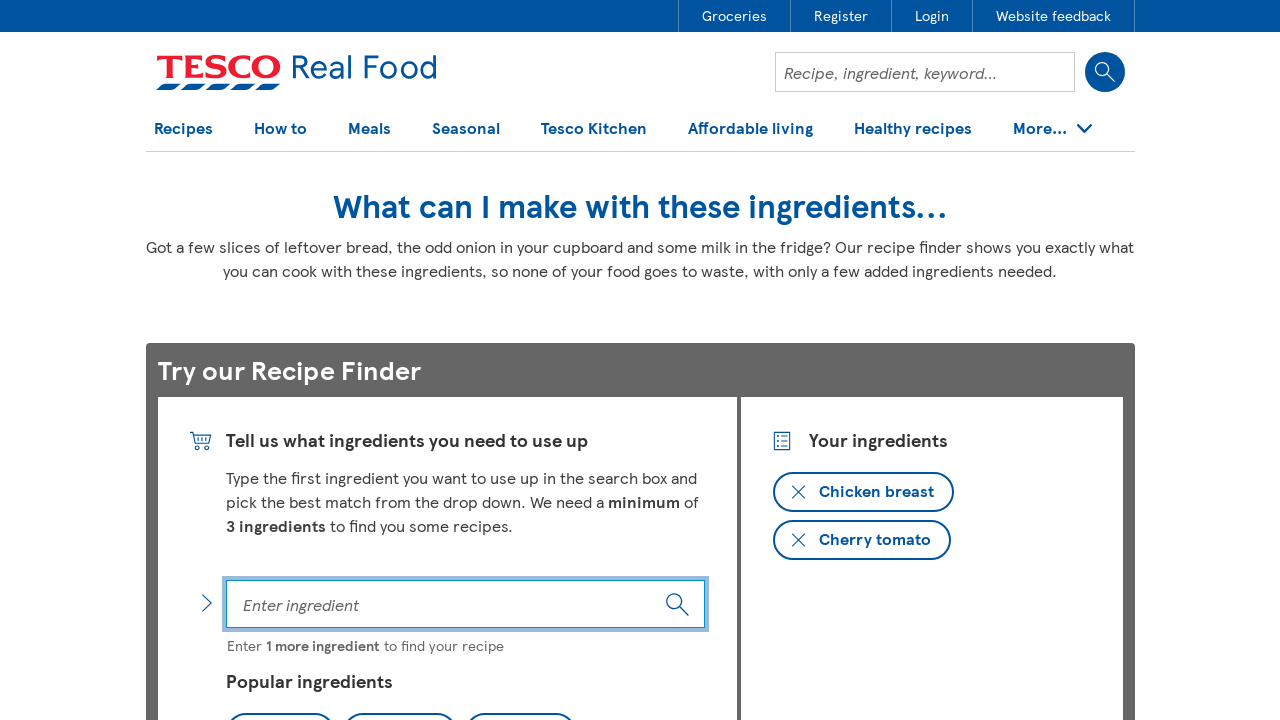

Clicked search input field at (465, 604) on xpath=//*[@id="ddl-recipe-finder"]/main/div[1]/div[1]/form//input >> nth=0
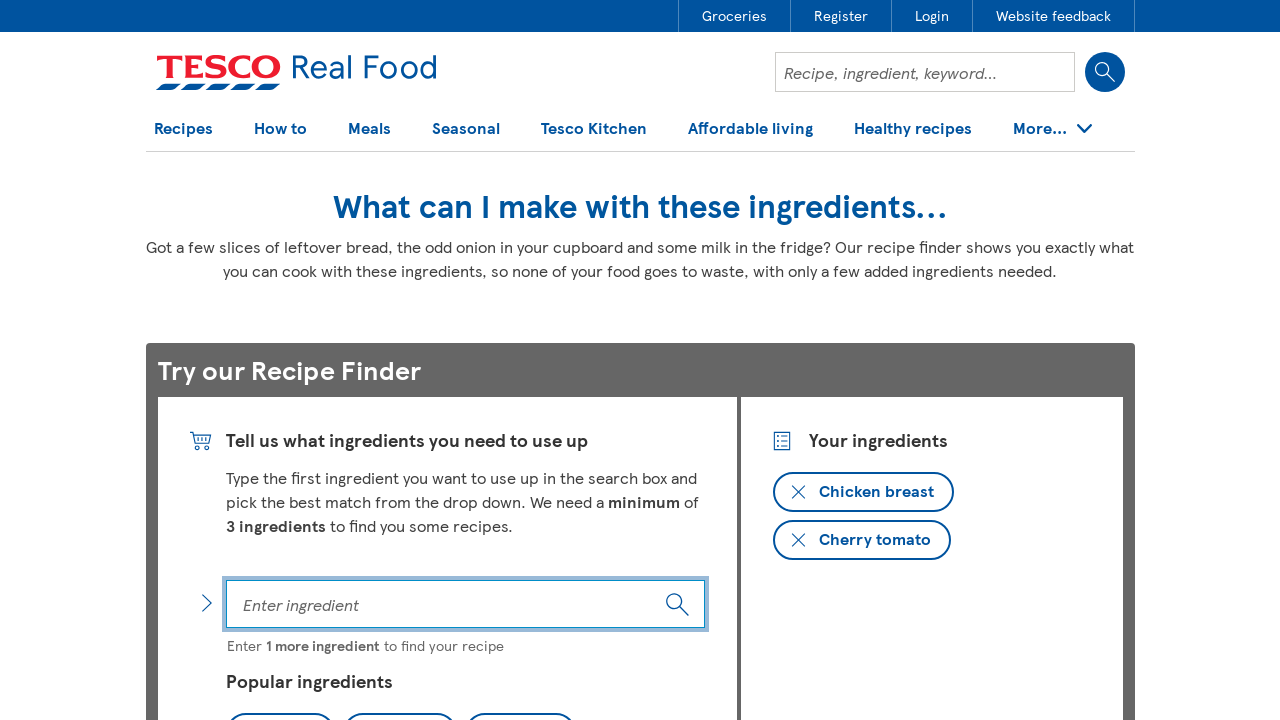

Entered ingredient 'basil' in search field on xpath=//*[@id="ddl-recipe-finder"]/main/div[1]/div[1]/form//input >> nth=0
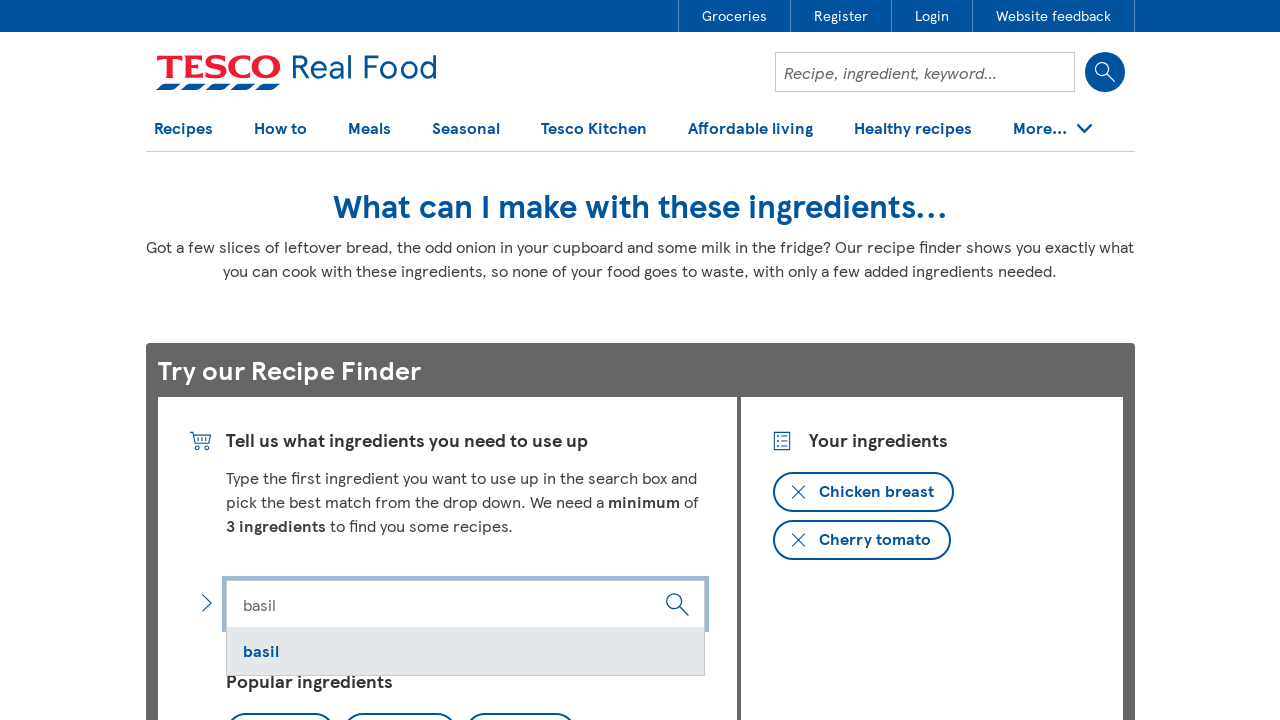

Pressed Enter to add ingredient 'basil' on xpath=//*[@id="ddl-recipe-finder"]/main/div[1]/div[1]/form//input >> nth=0
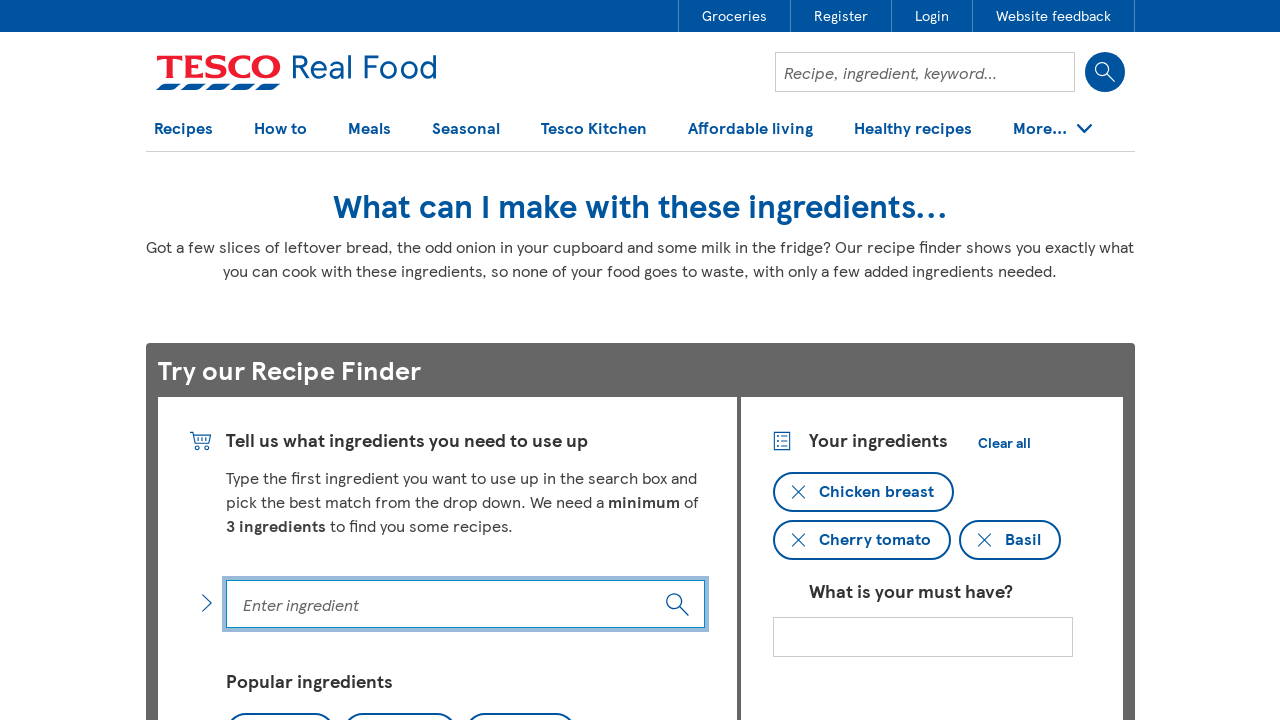

Waited 1 second before next ingredient
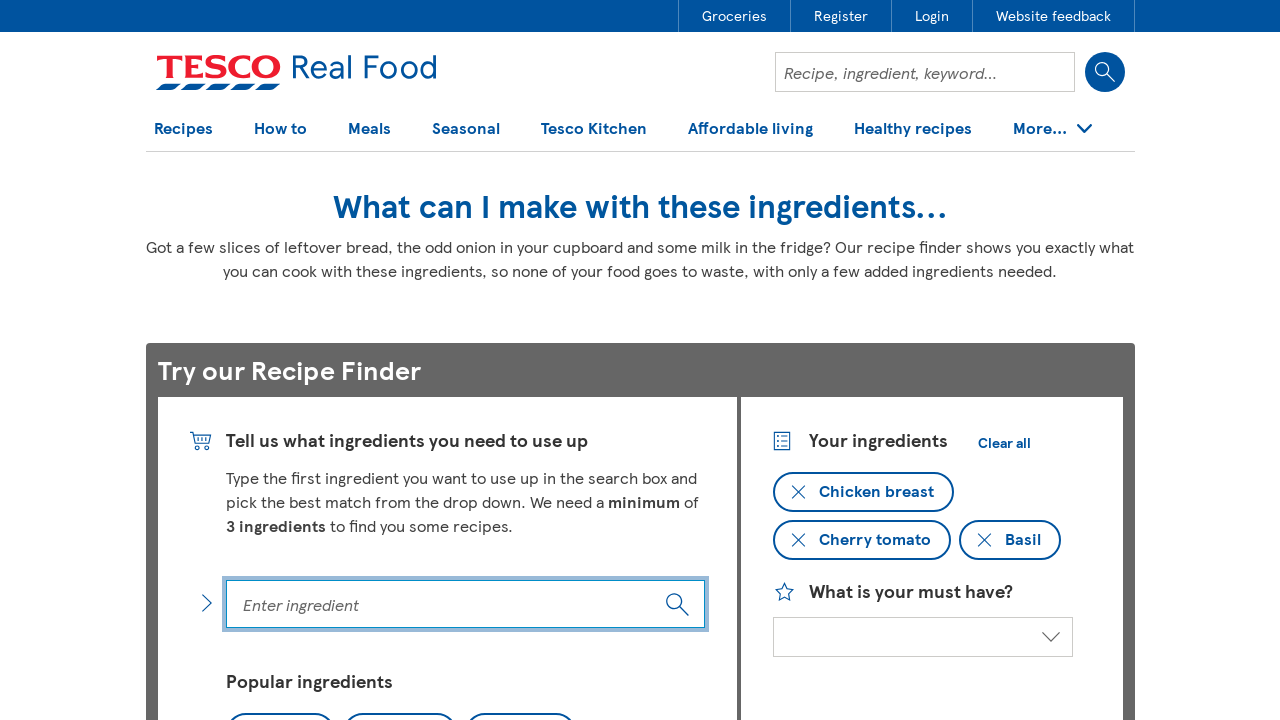

Recipe results list items loaded
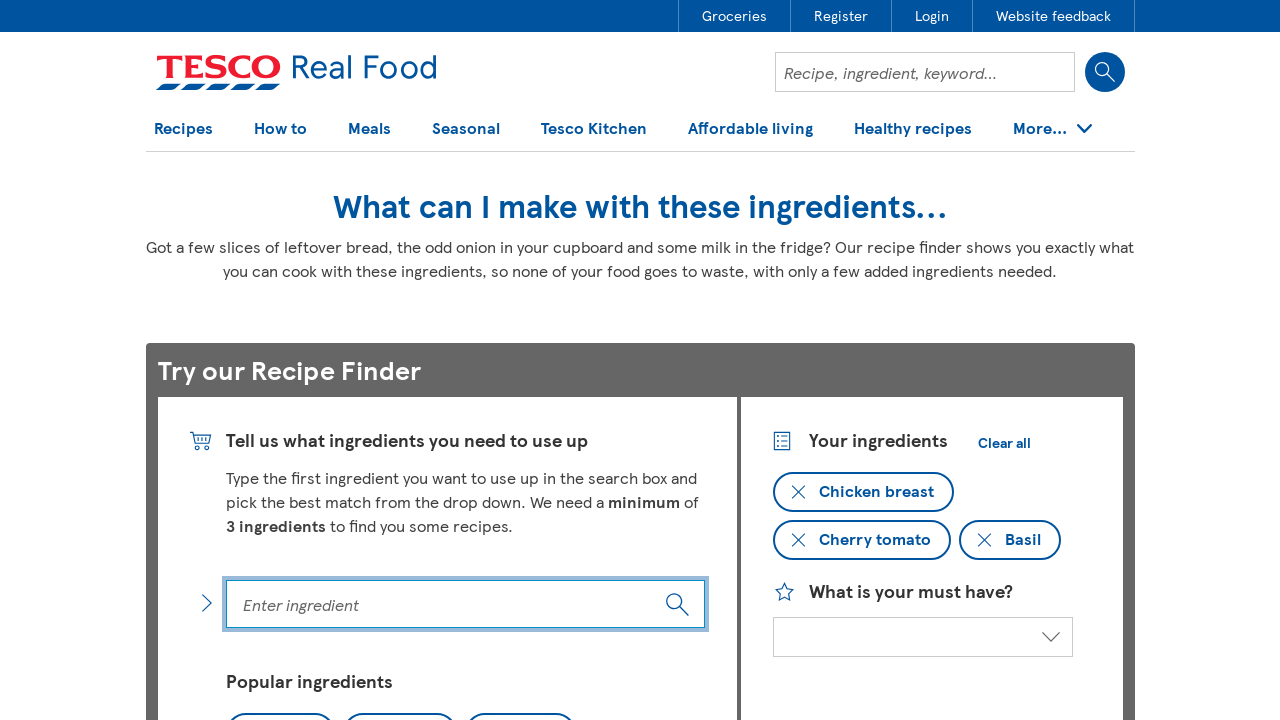

Recipe card titles loaded - results verified
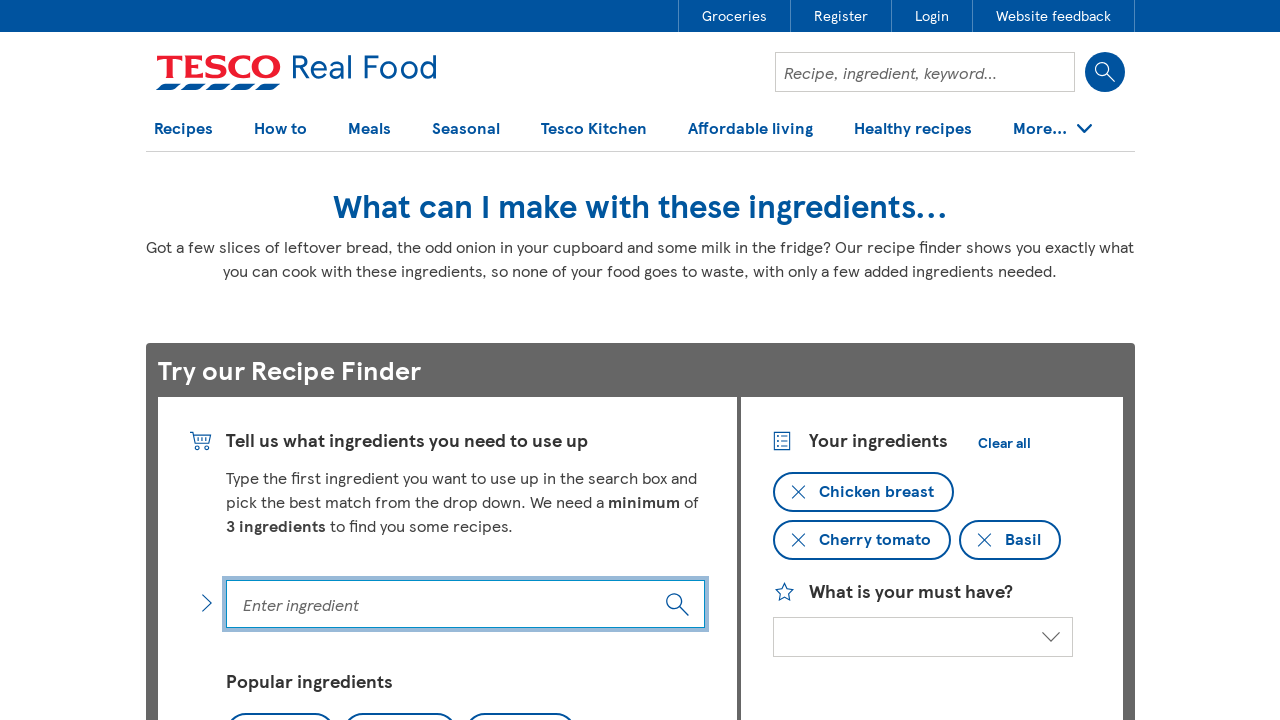

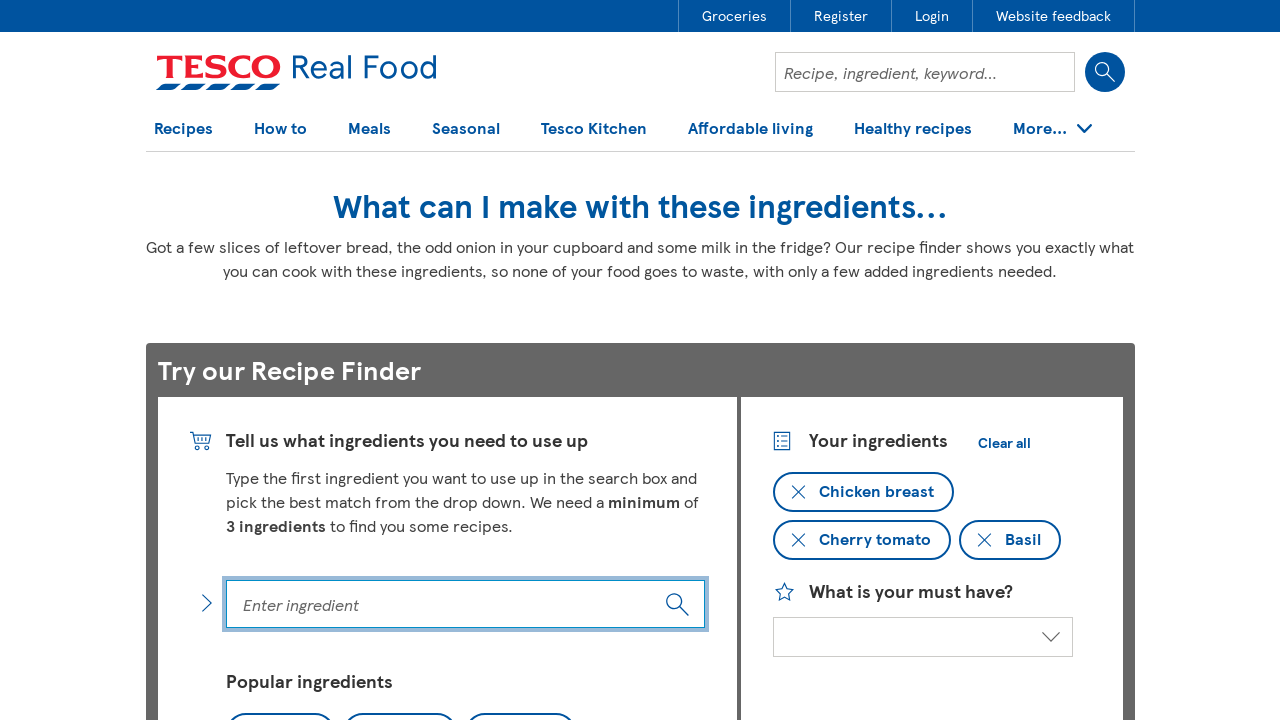